Tests different types of JavaScript alerts (simple alert, confirmation dialog, and prompt) by interacting with buttons that trigger them and handling the alerts appropriately

Starting URL: https://demoqa.com/alerts

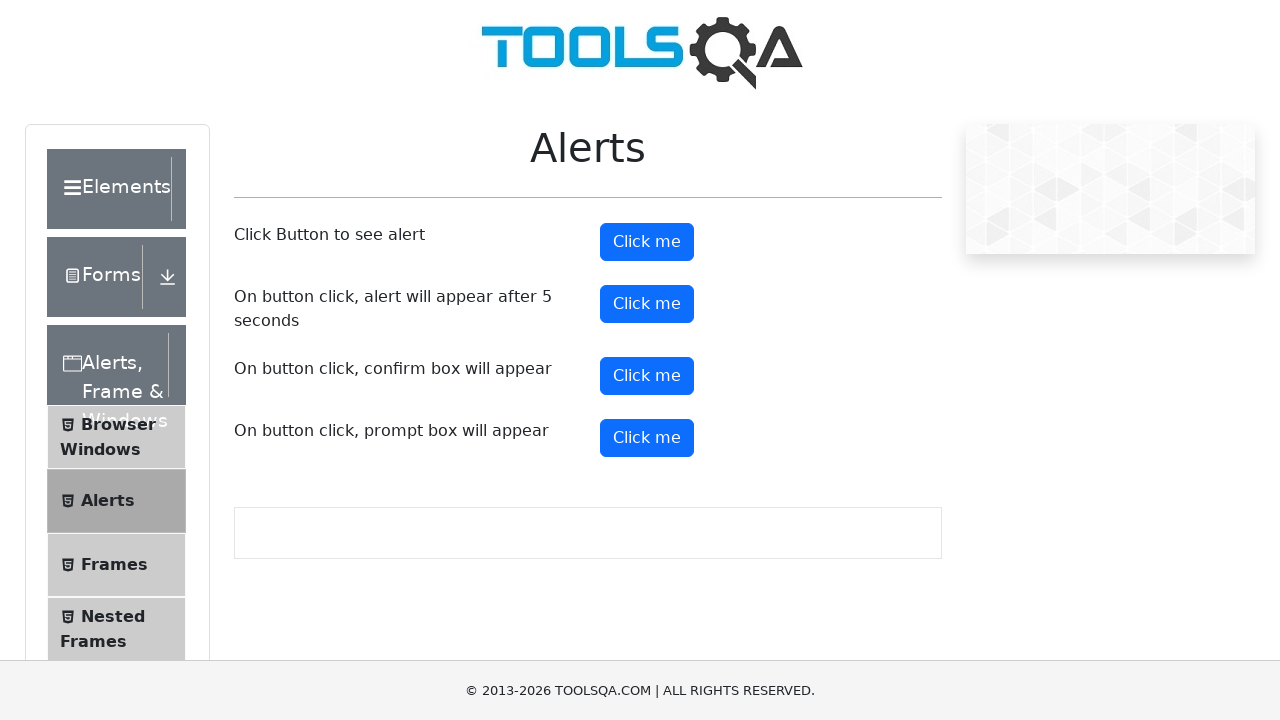

Clicked button to trigger simple alert at (647, 242) on #alertButton
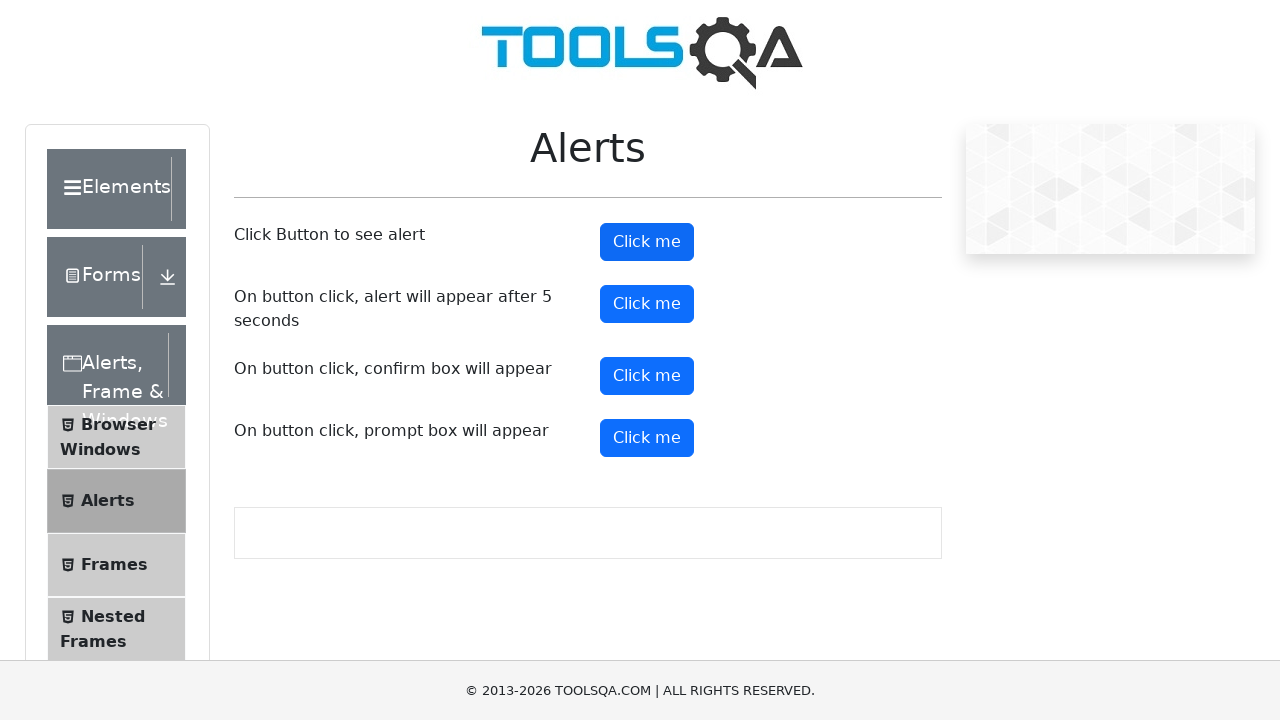

Set up dialog handler to accept simple alert
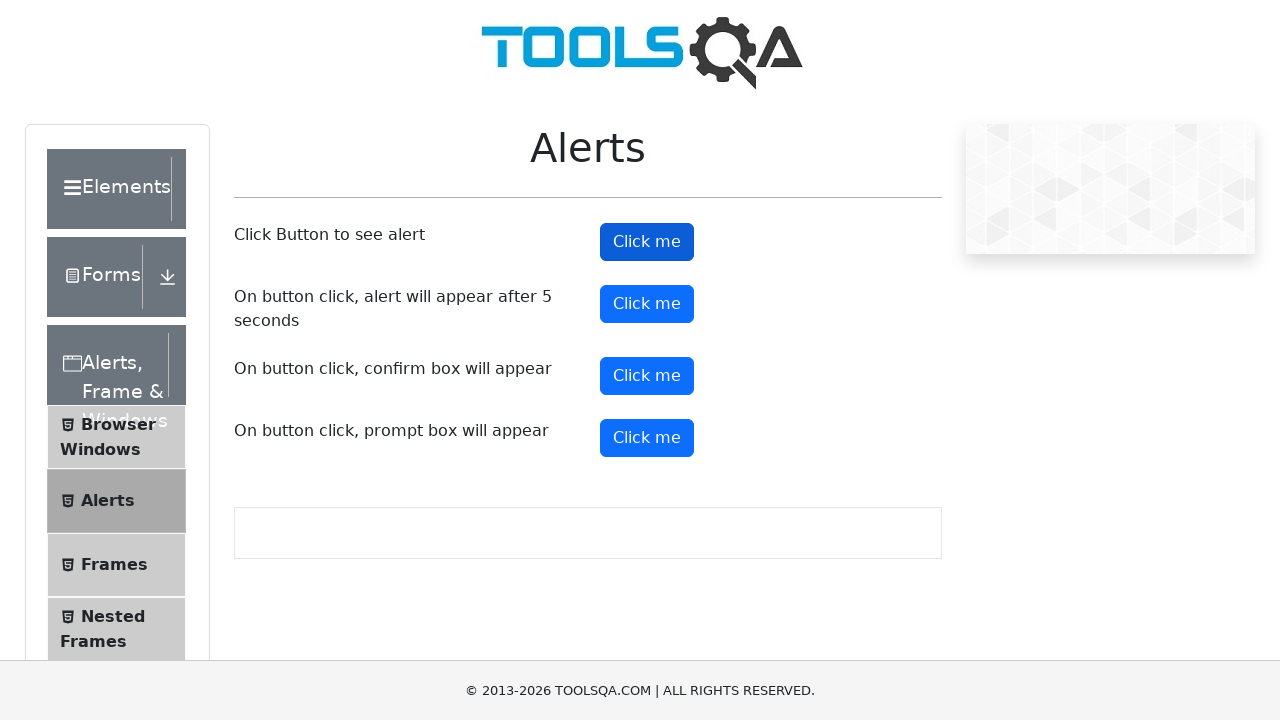

Clicked button to trigger confirmation dialog at (647, 376) on #confirmButton
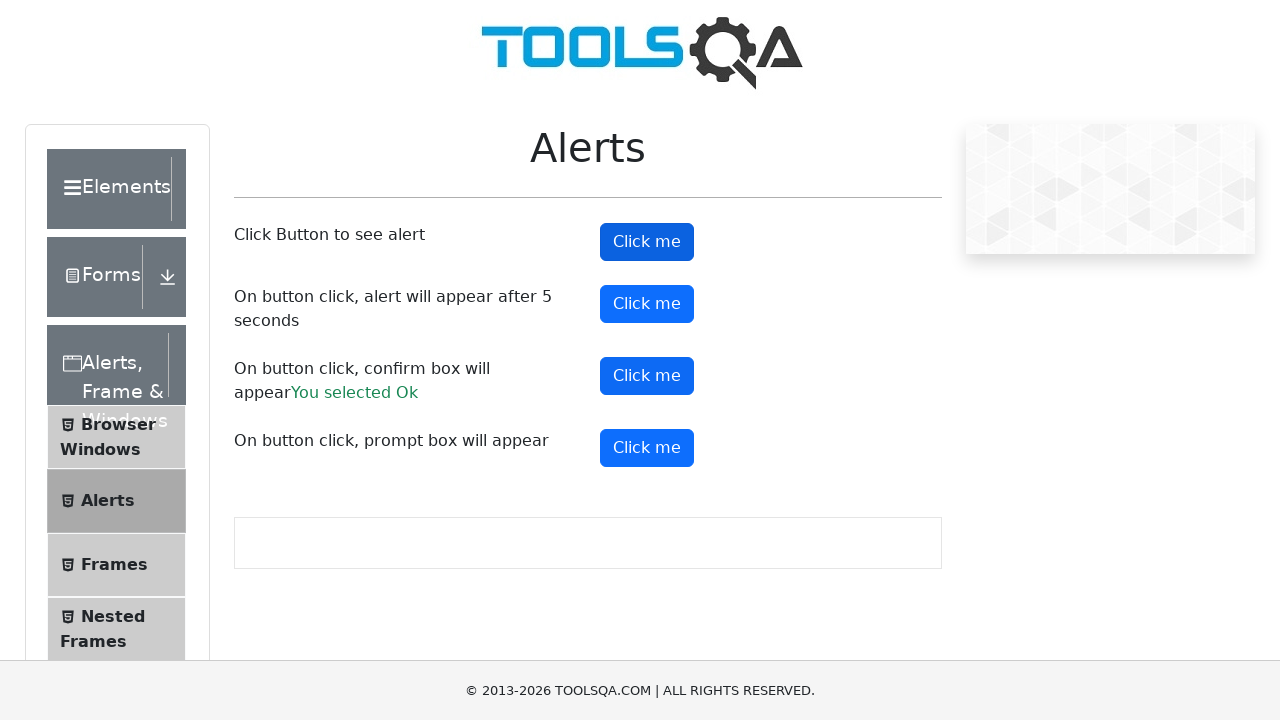

Set up dialog handler to dismiss confirmation dialog
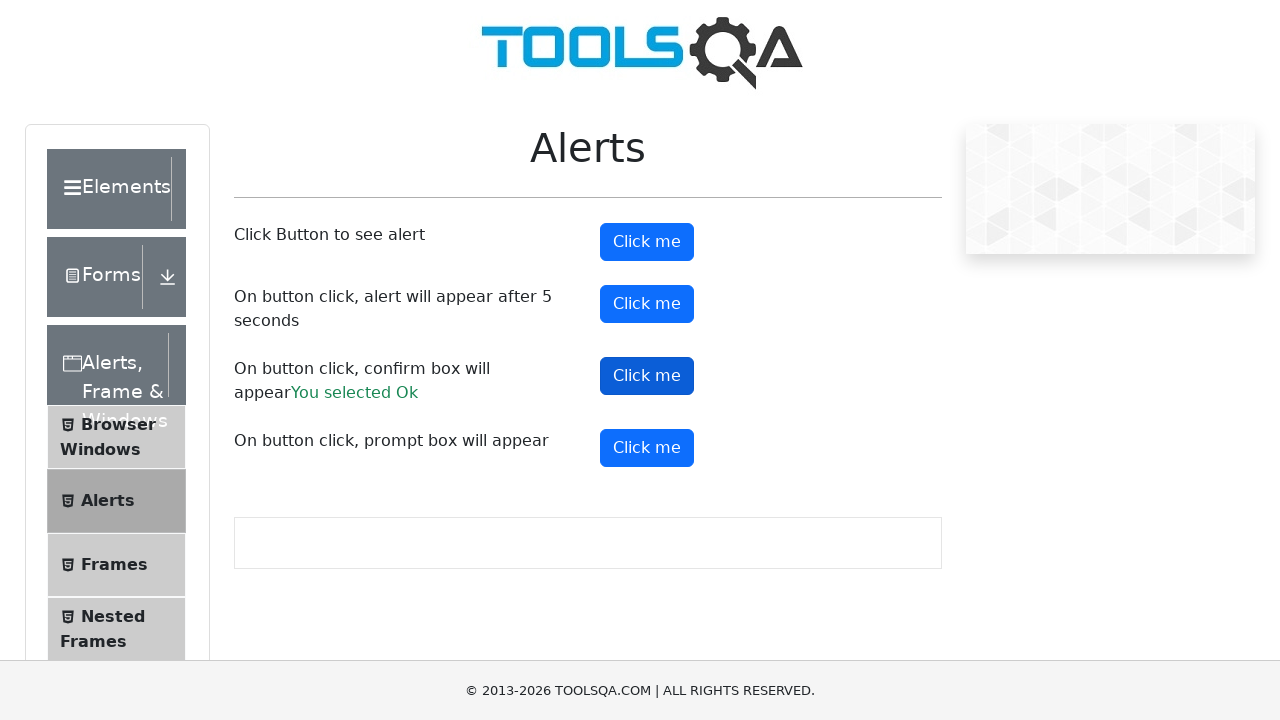

Clicked button to trigger prompt dialog at (647, 448) on #promtButton
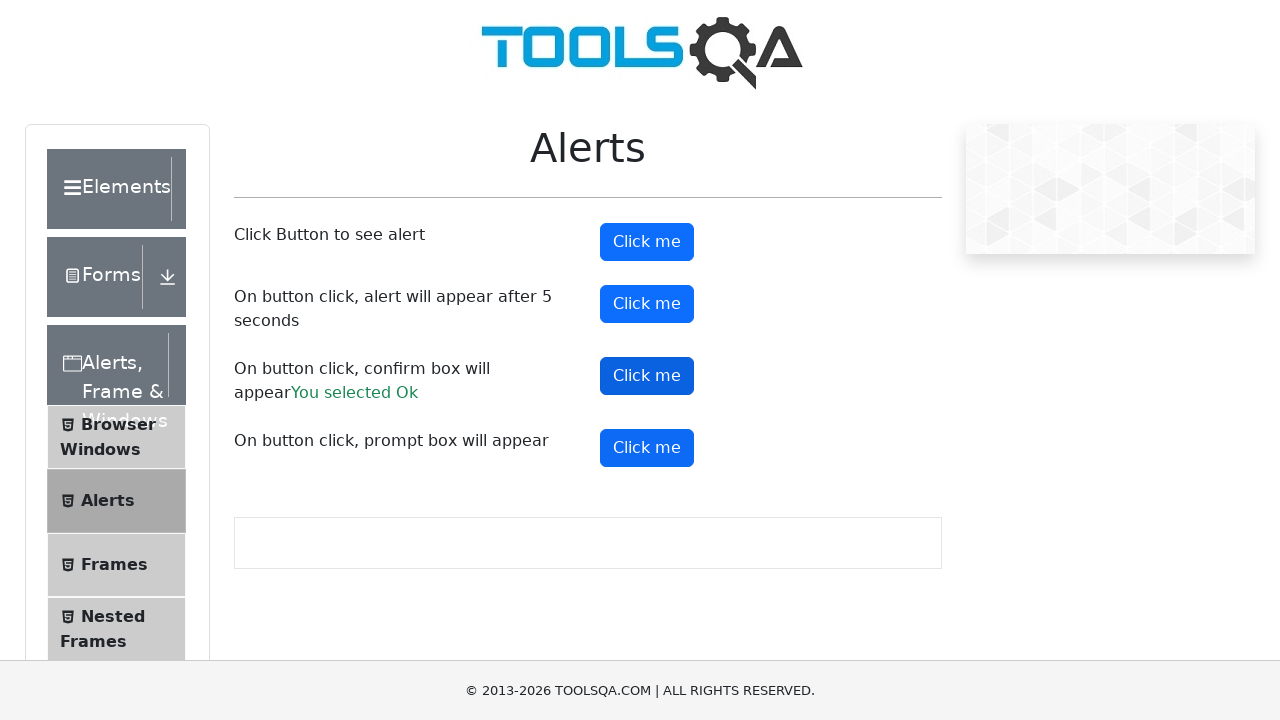

Set up dialog handler to enter text 'Hello World' in prompt
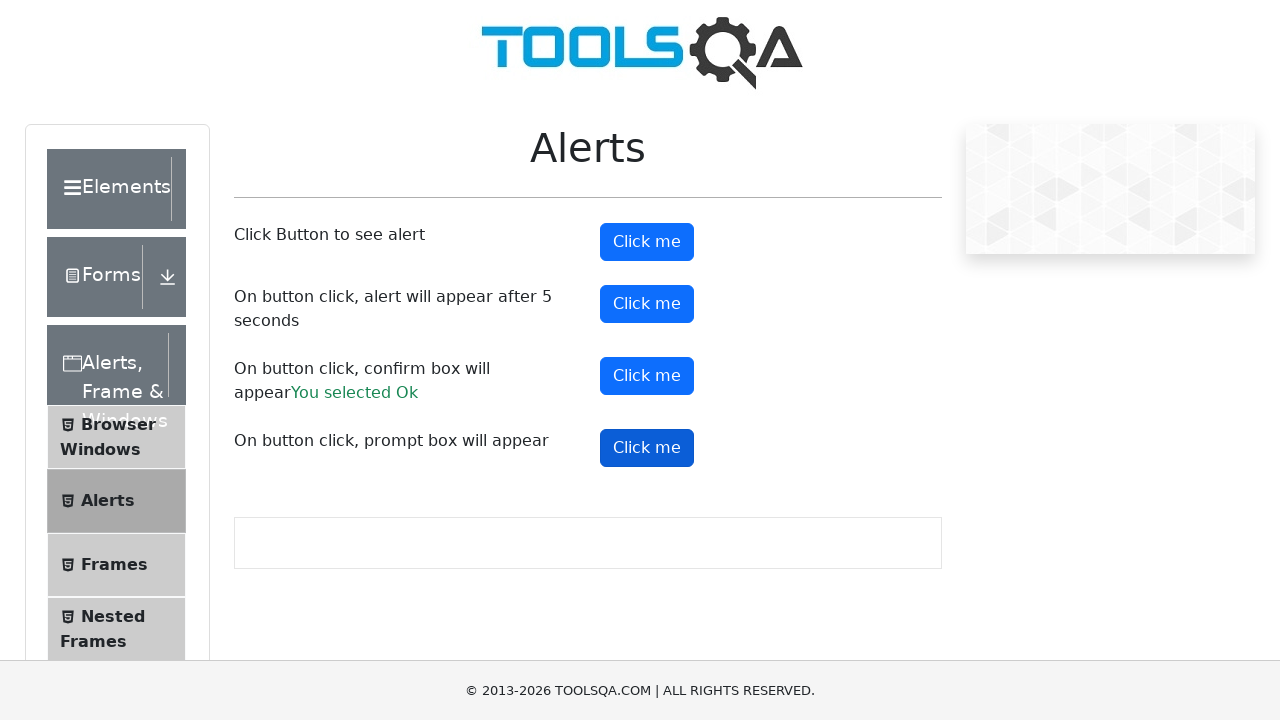

Re-triggered prompt button to test prompt dialog handling at (647, 448) on #promtButton
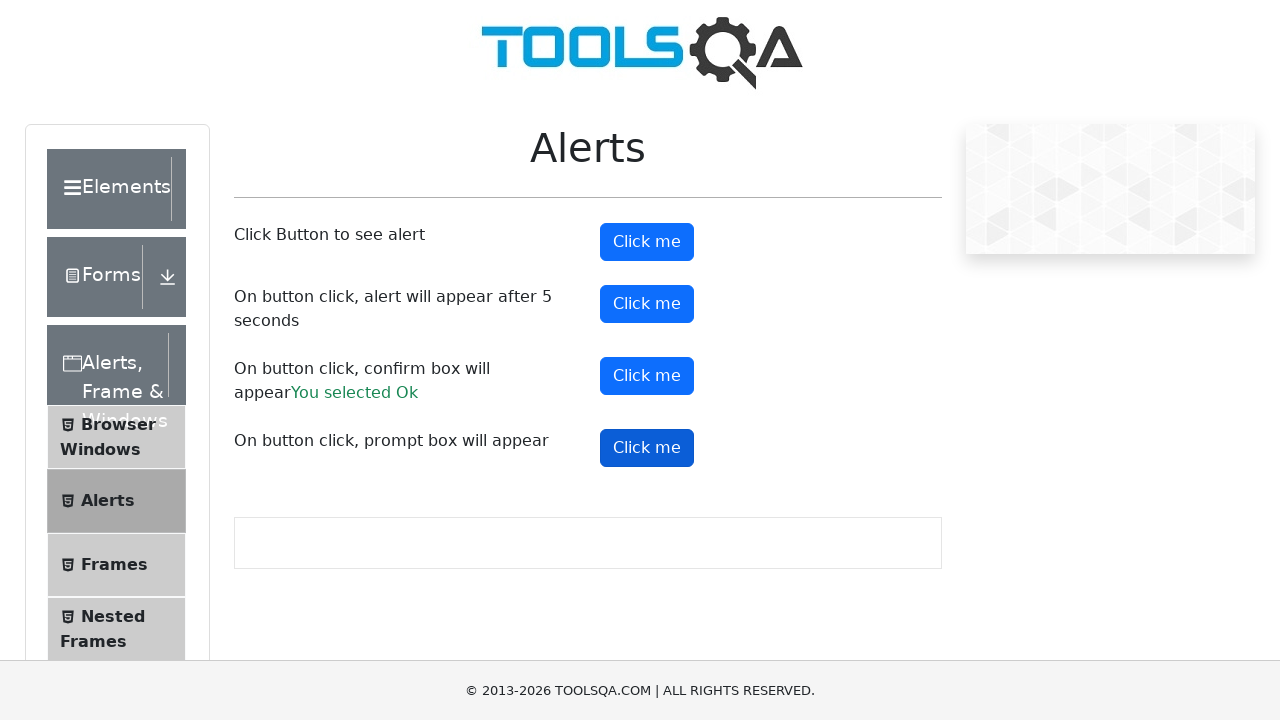

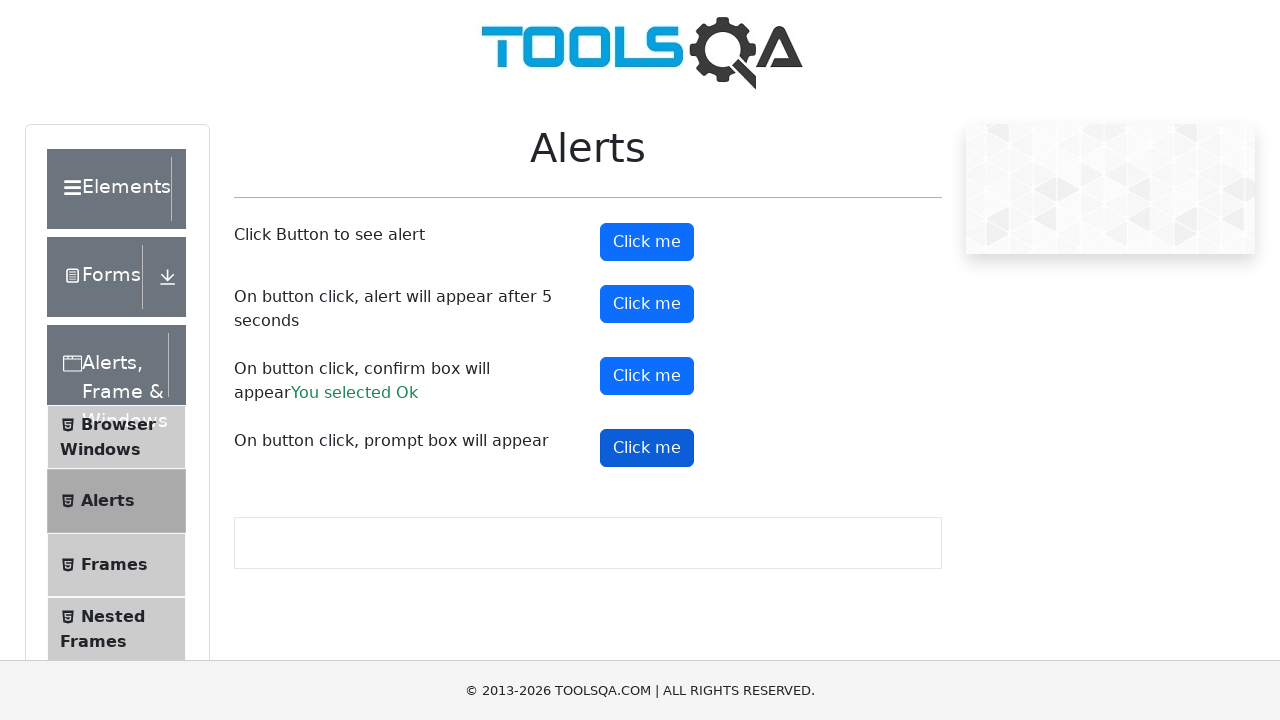